Navigates to the Pokemon Showdown website and maximizes the browser window.

Starting URL: https://pokemonshowdown.com/

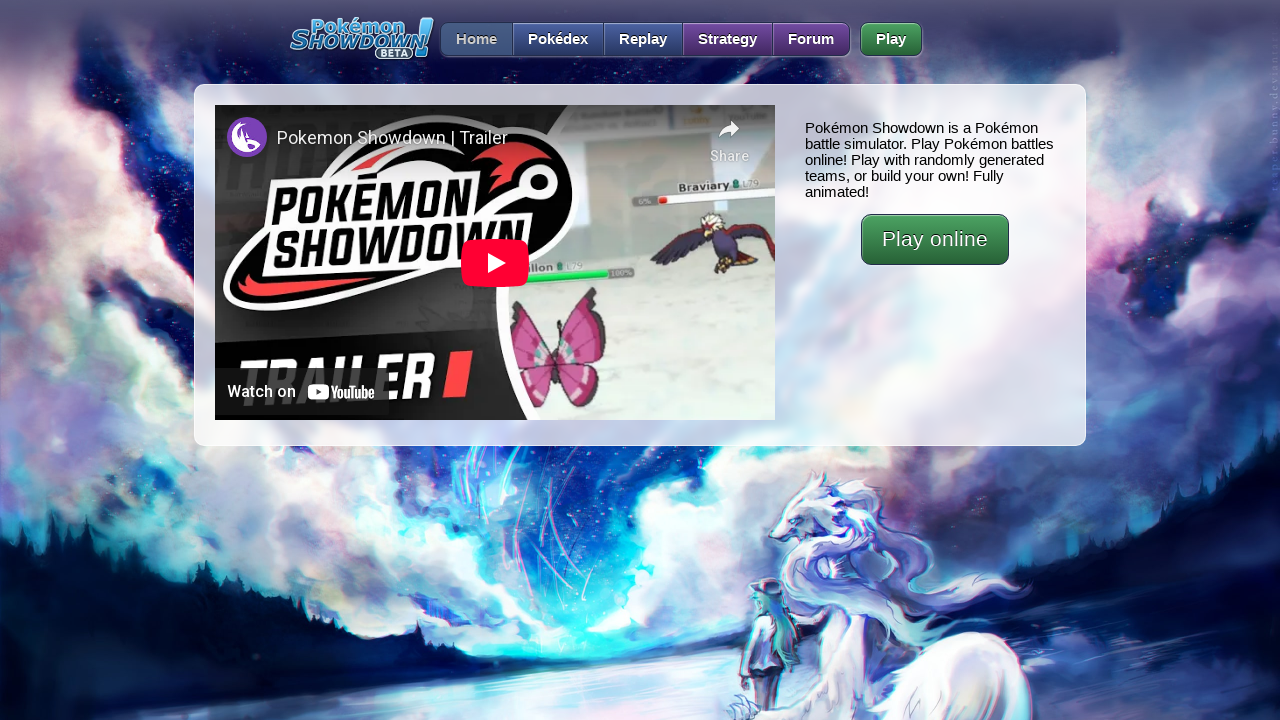

Navigated to Pokemon Showdown website
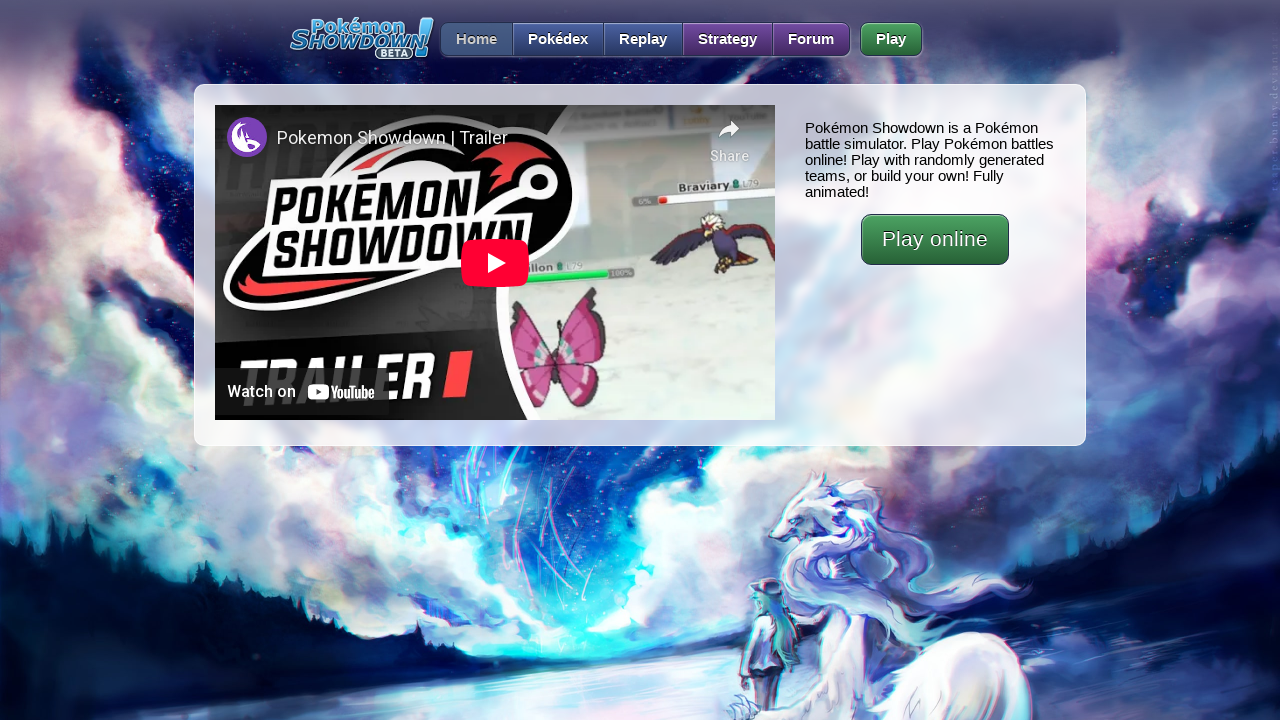

Maximized browser window to 1920x1080
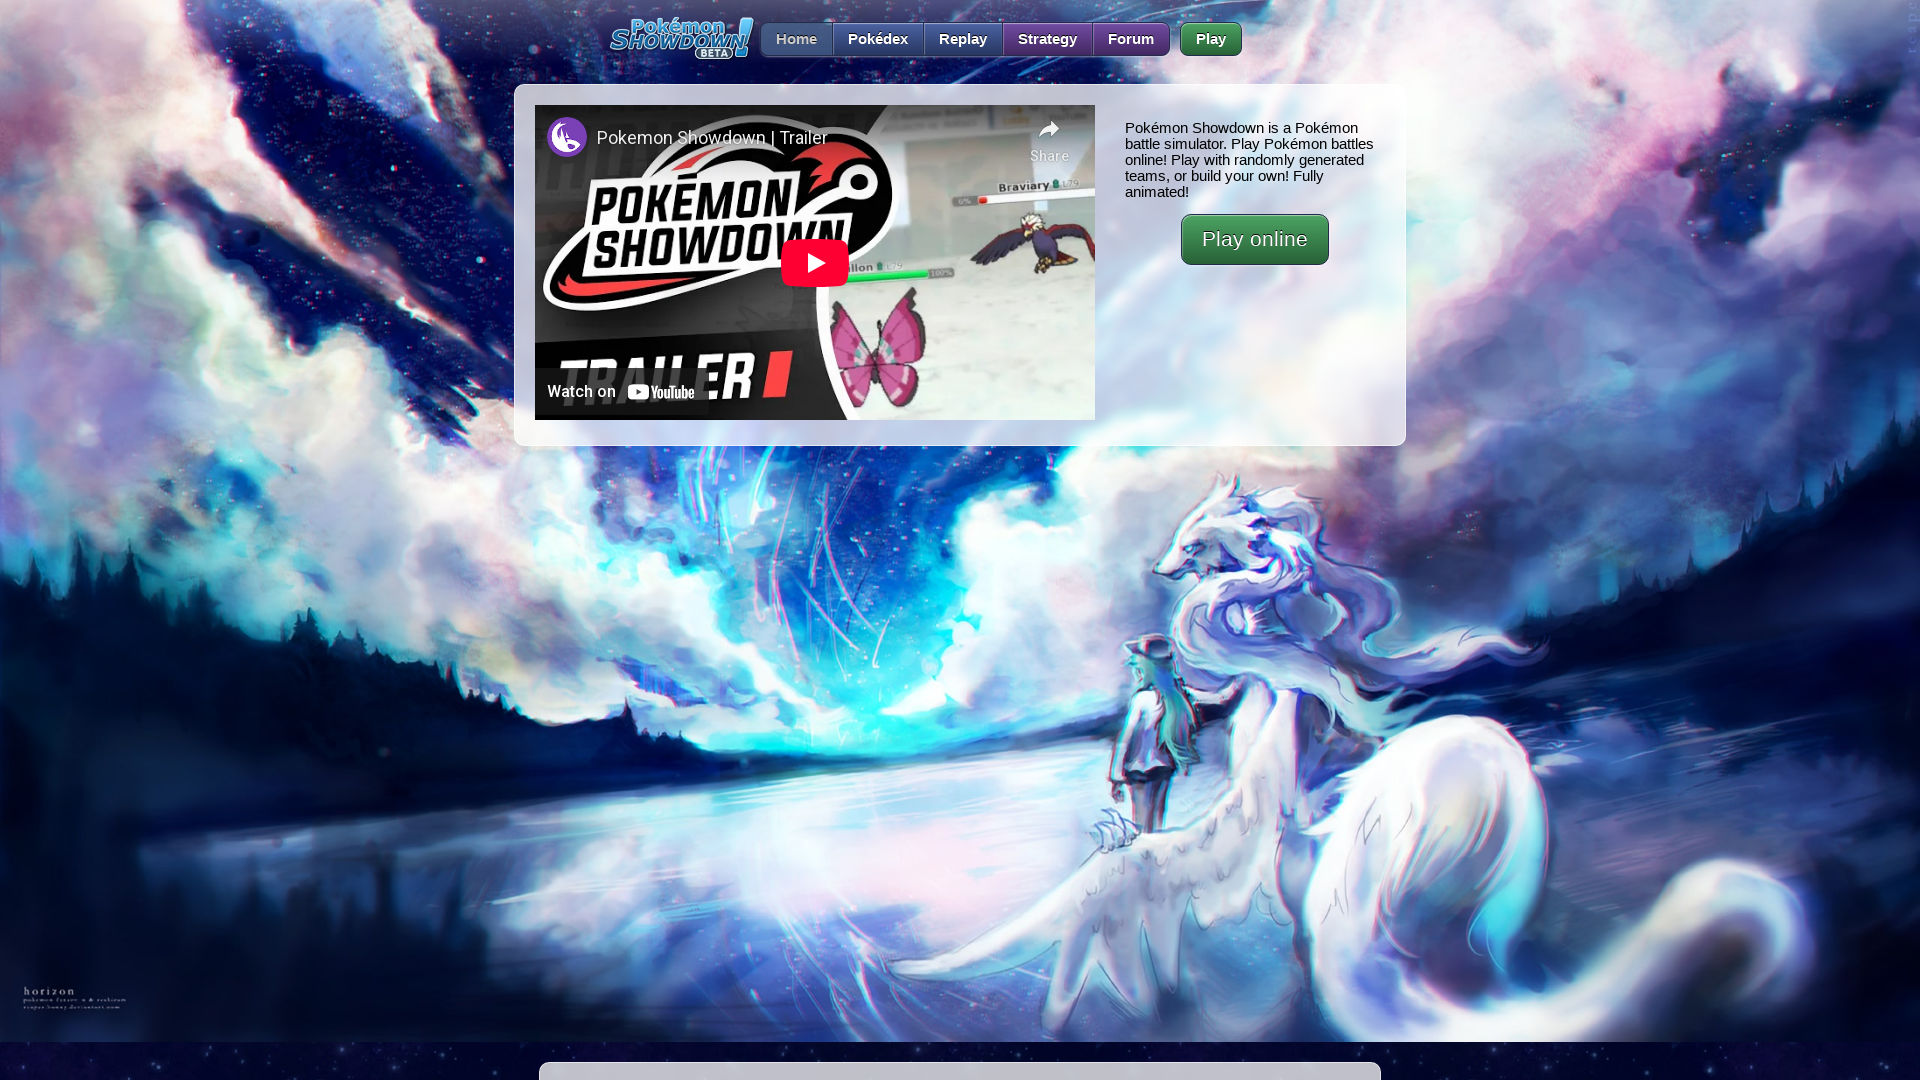

Page loaded completely (domcontentloaded)
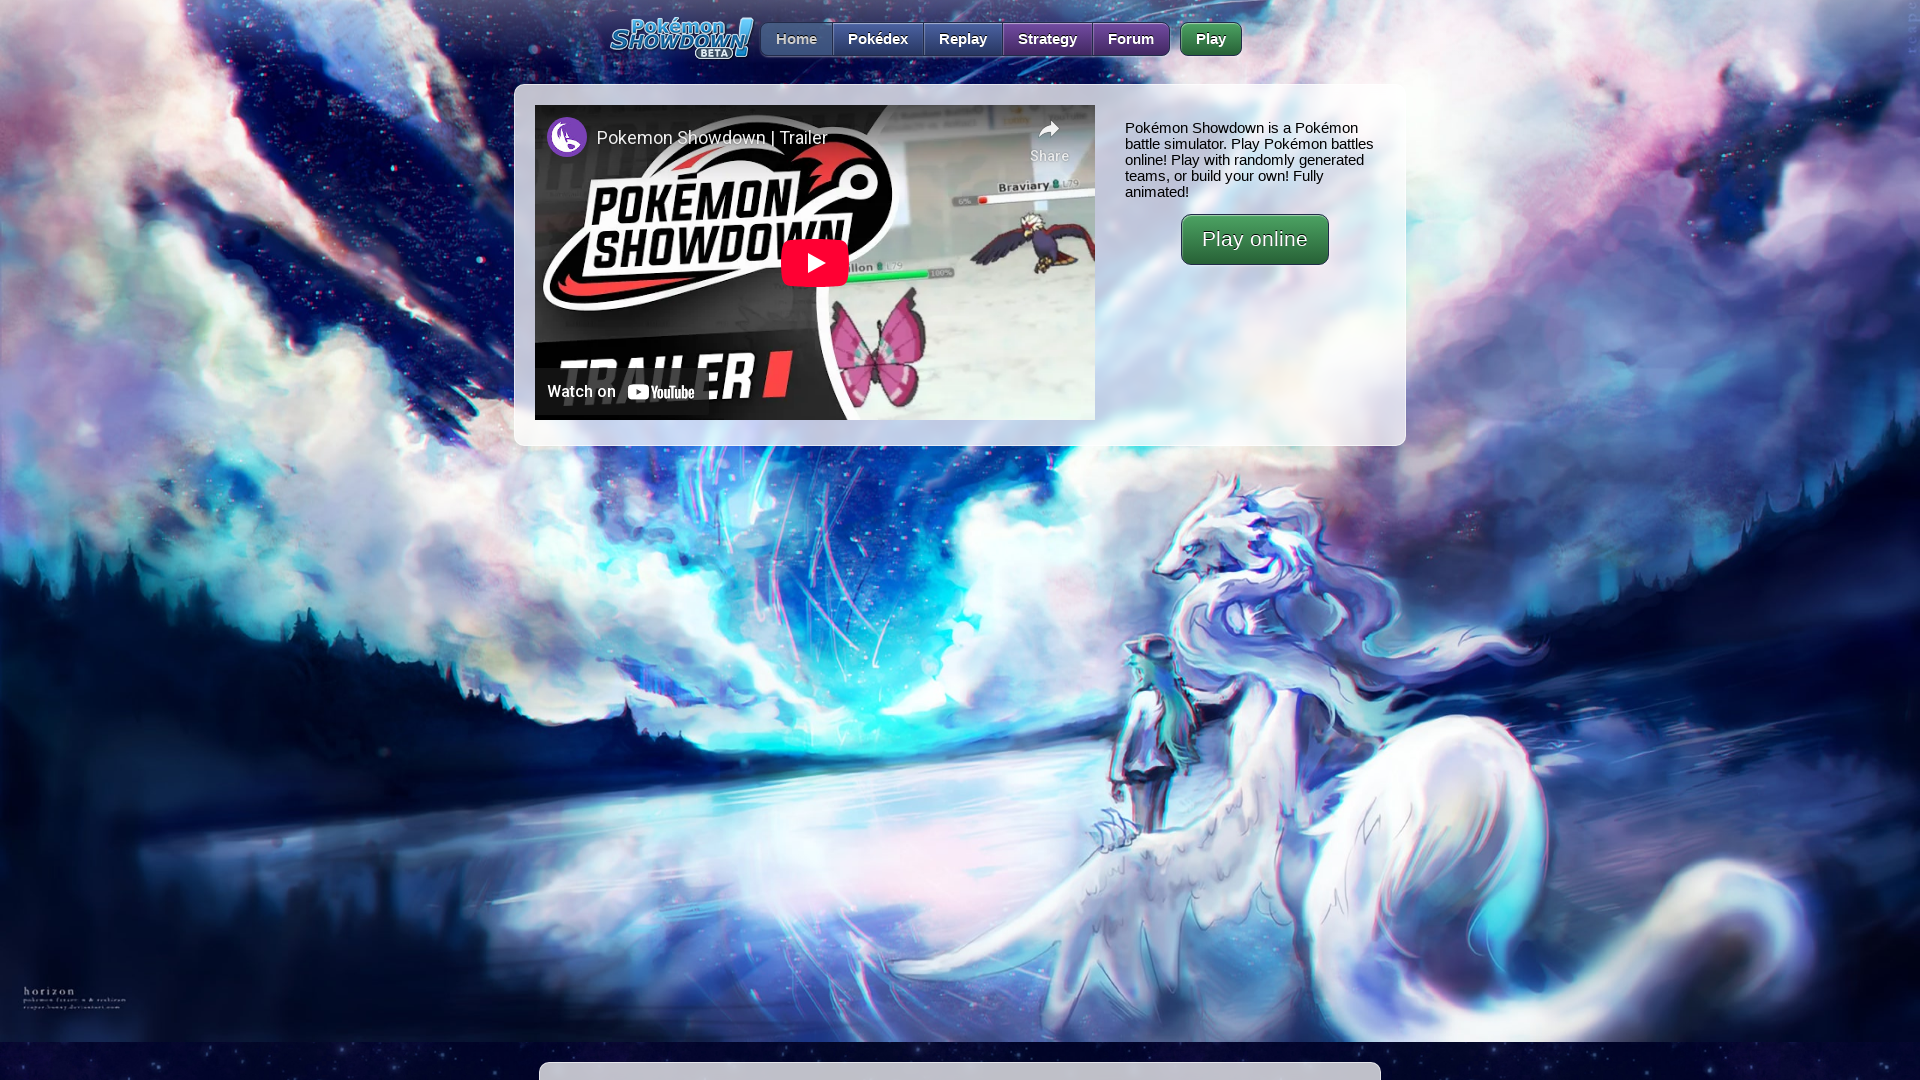

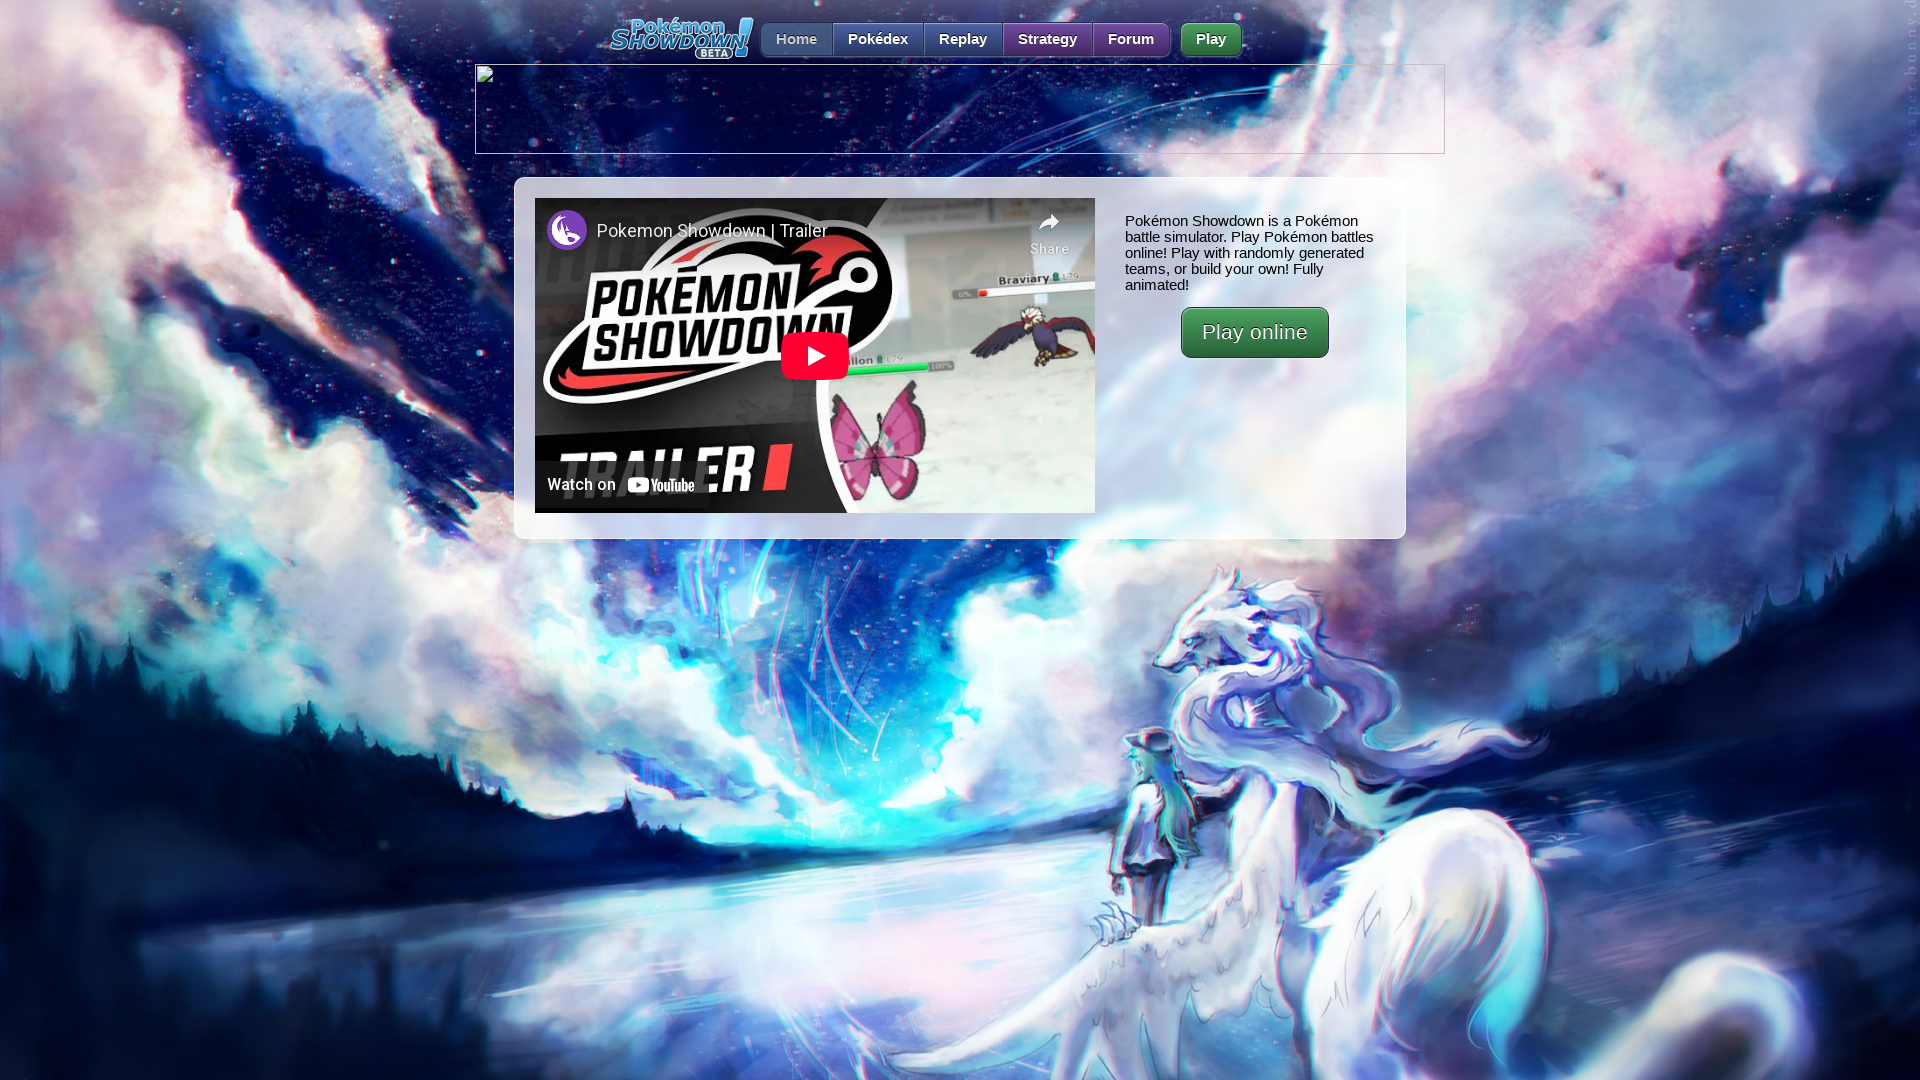